Tests that form elements (email textbox, radio button, textarea) are displayed and can be interacted with by entering text and clicking

Starting URL: https://automationfc.github.io/basic-form/index.html

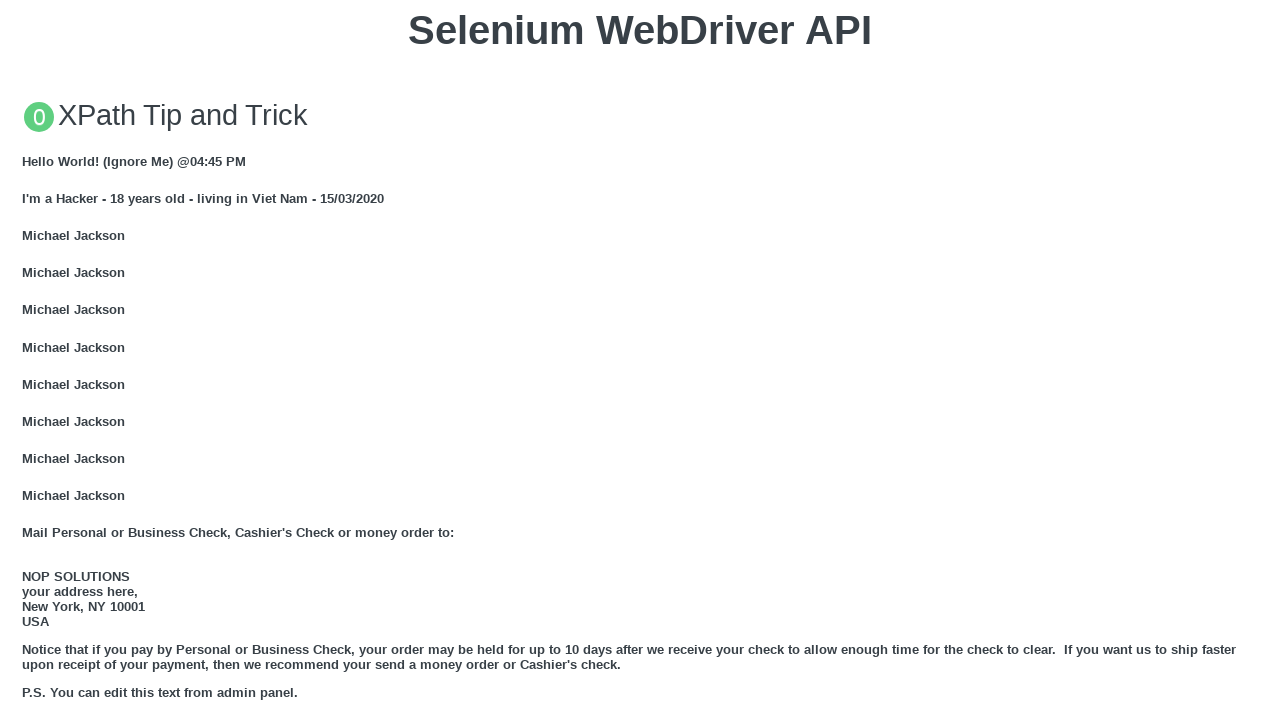

Email textbox is visible
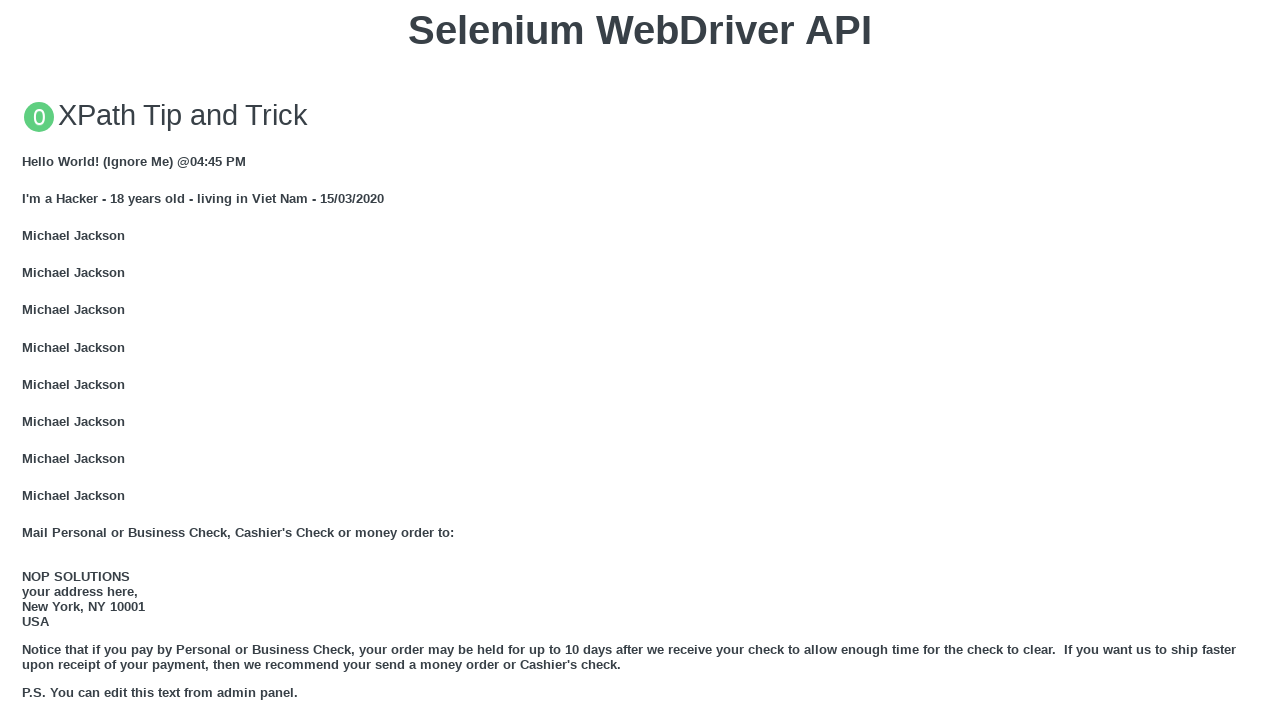

Filled email textbox with 'Automation Testing' on input#mail
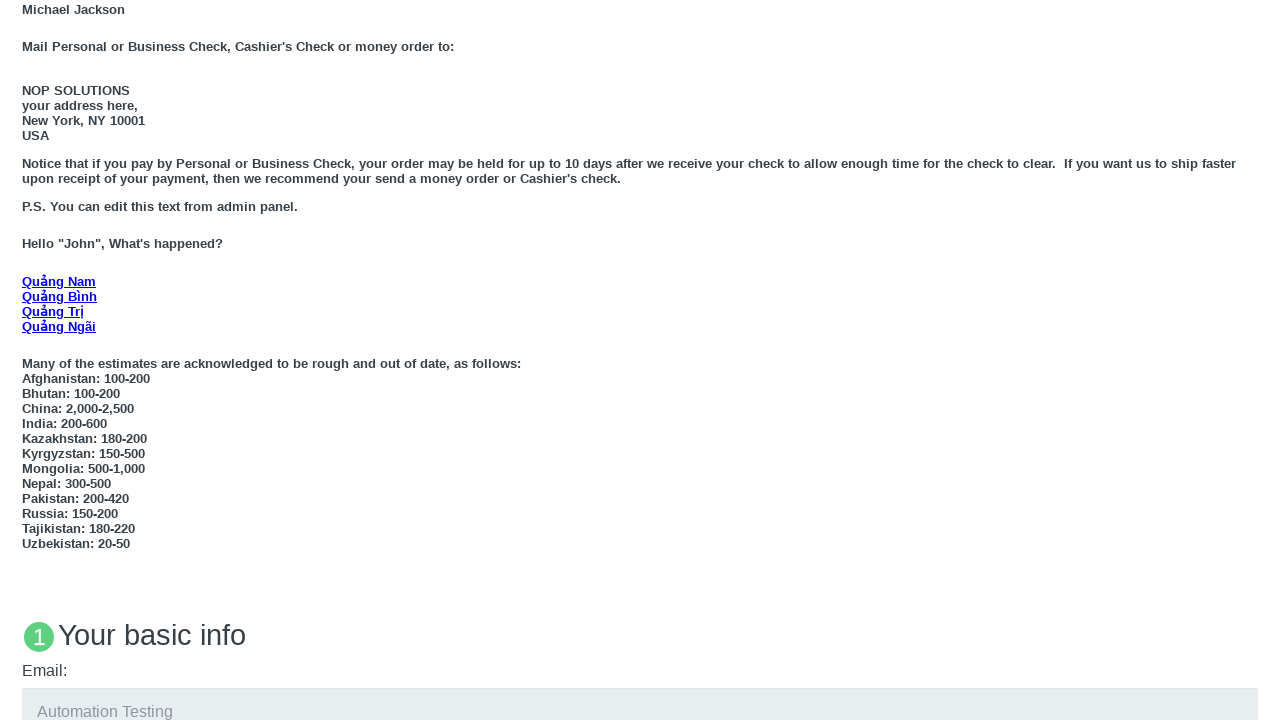

Under 18 radio button is visible
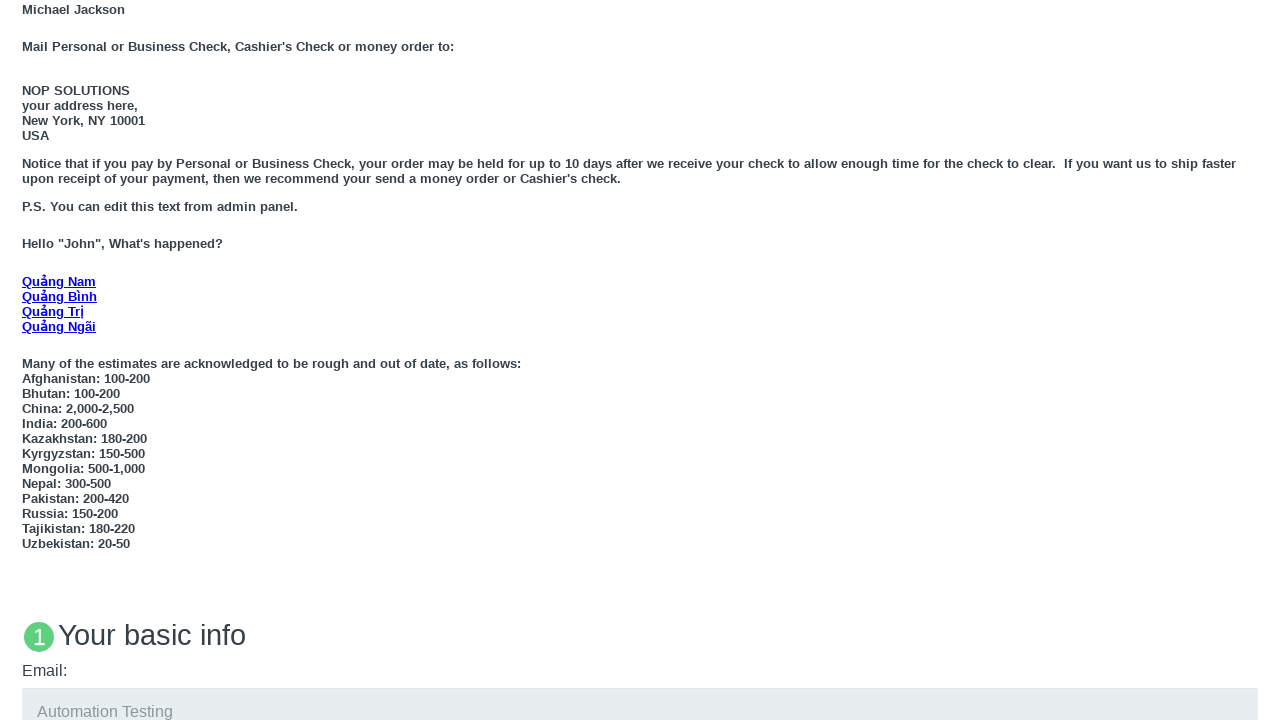

Clicked Under 18 radio button at (28, 360) on input#under_18
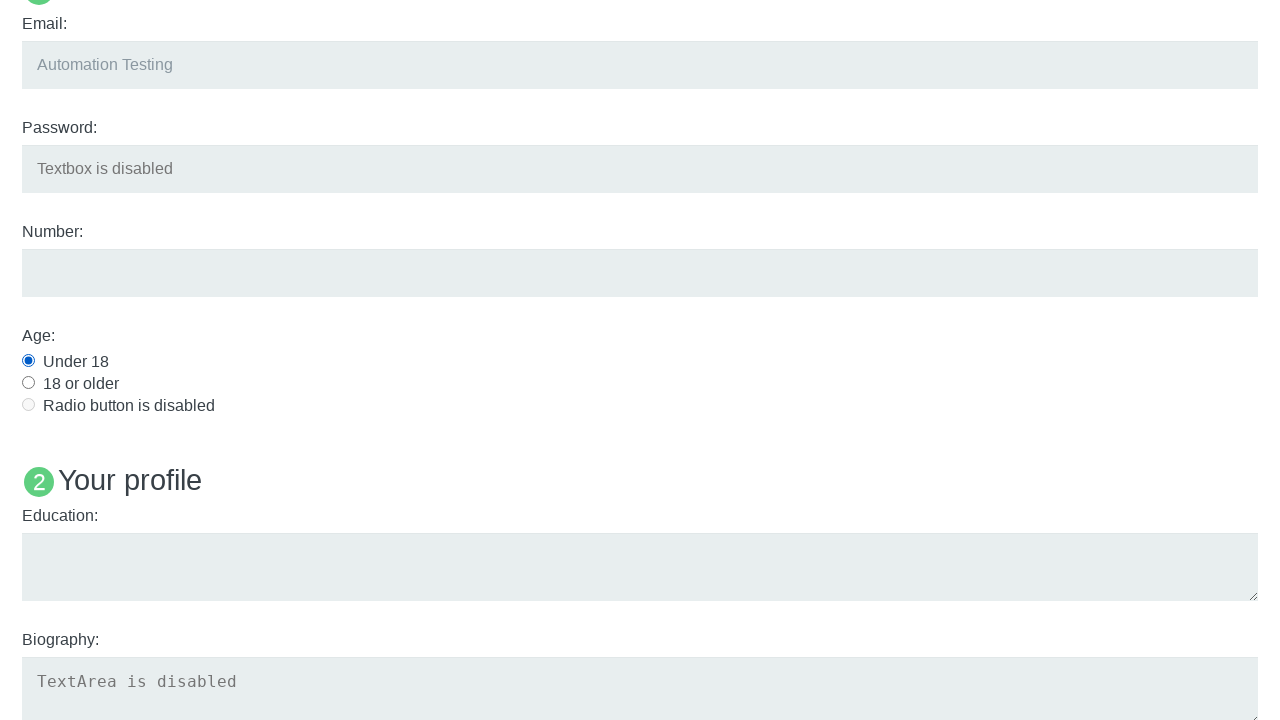

Education textarea is visible
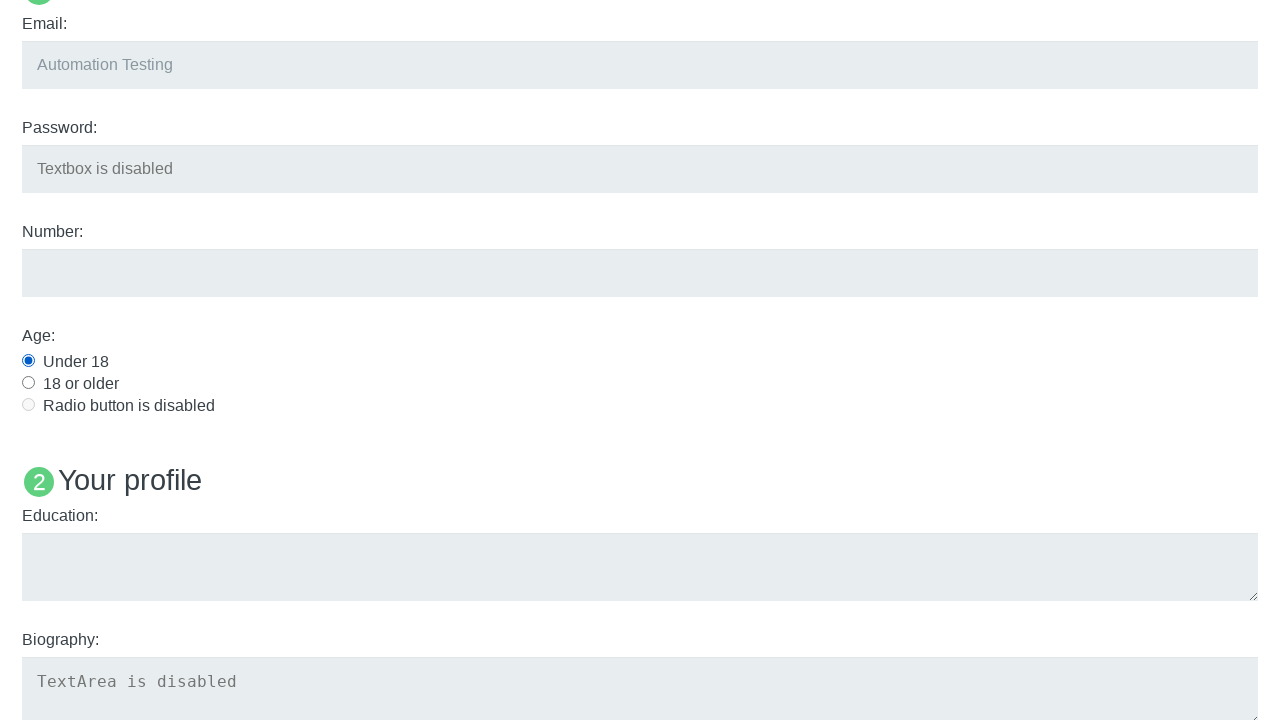

Filled education textarea with 'Automation Testing' on textarea#edu
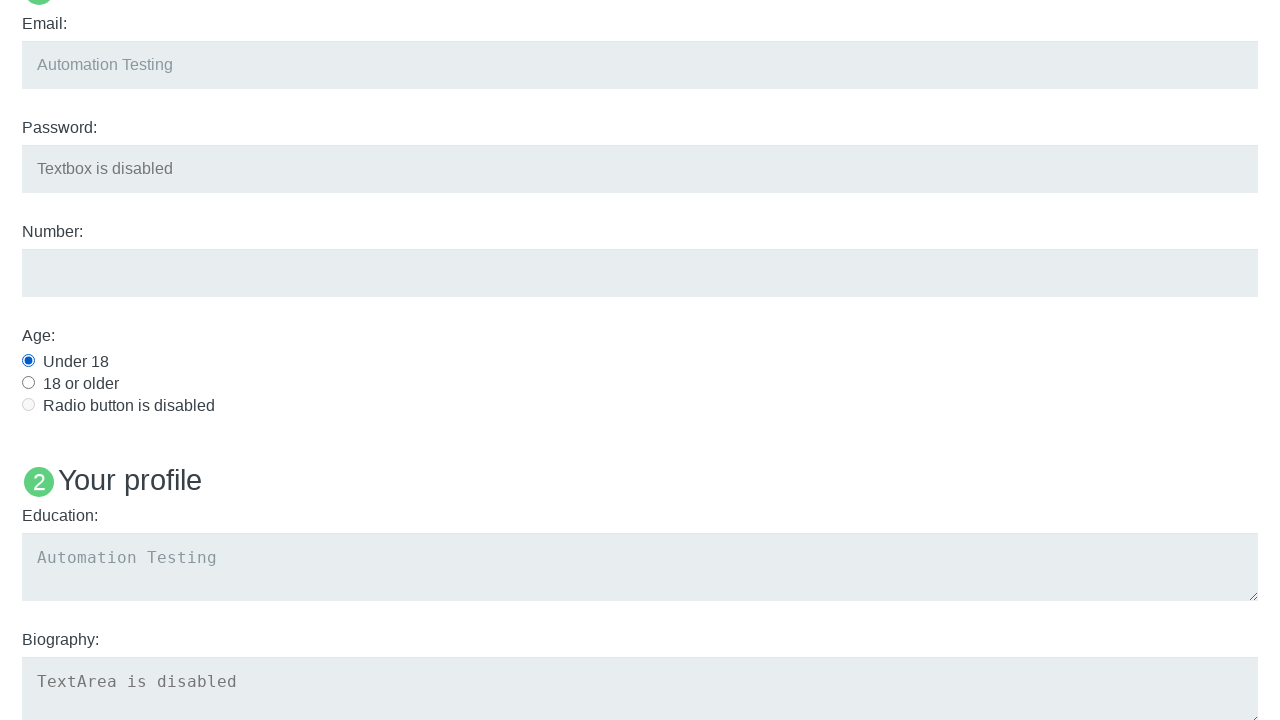

Verified Name: User5 text is displayed
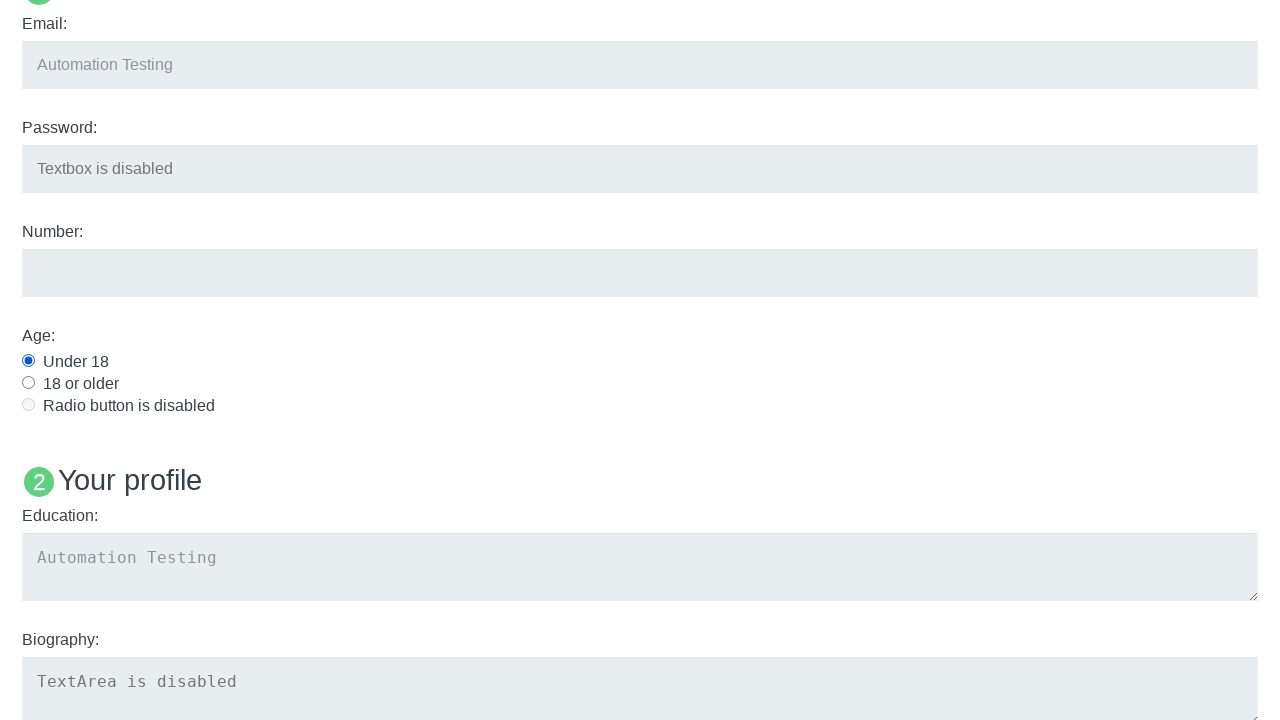

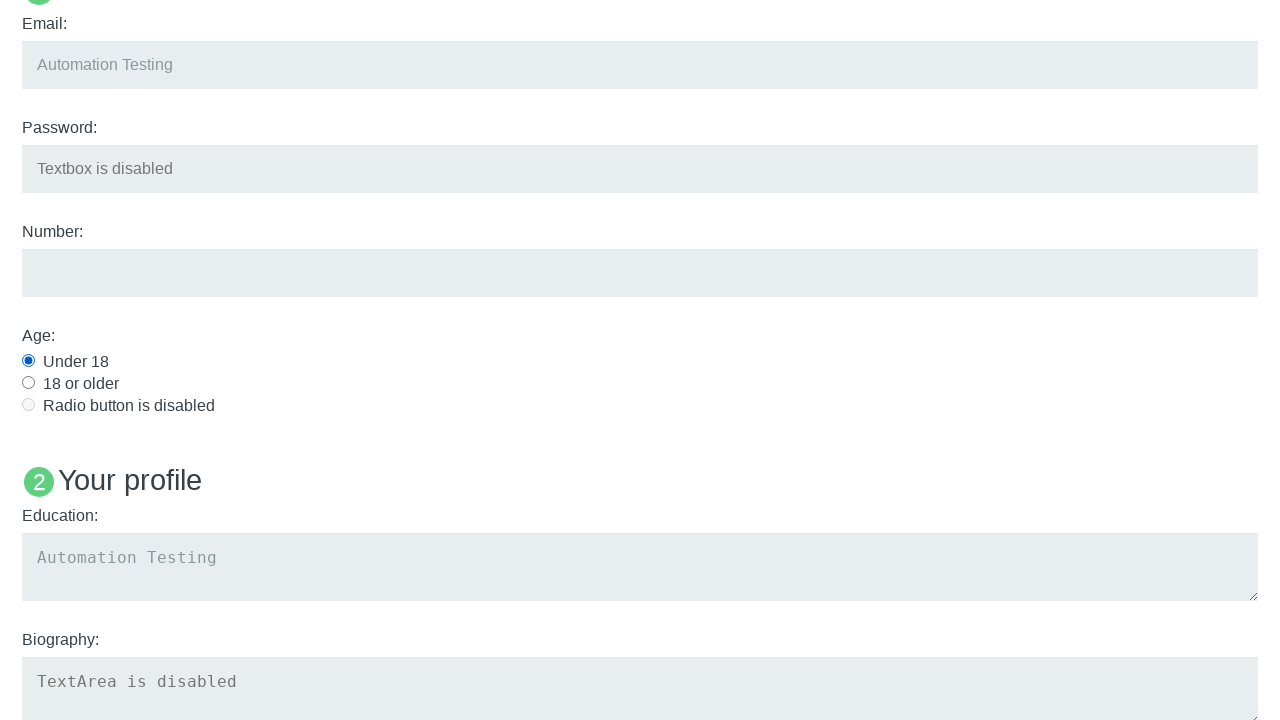